Navigates to Welcome to the Jungle job search page with search parameters and verifies that job listings are displayed successfully.

Starting URL: https://www.welcometothejungle.com/fr/jobs?query=data%20analyst&refinementList%5Boffices.country_code%5D%5B%5D=FR&page=1&aroundLatLng=44.84044%2C-0.5805&aroundRadius=25km&aroundQuery=Lyon

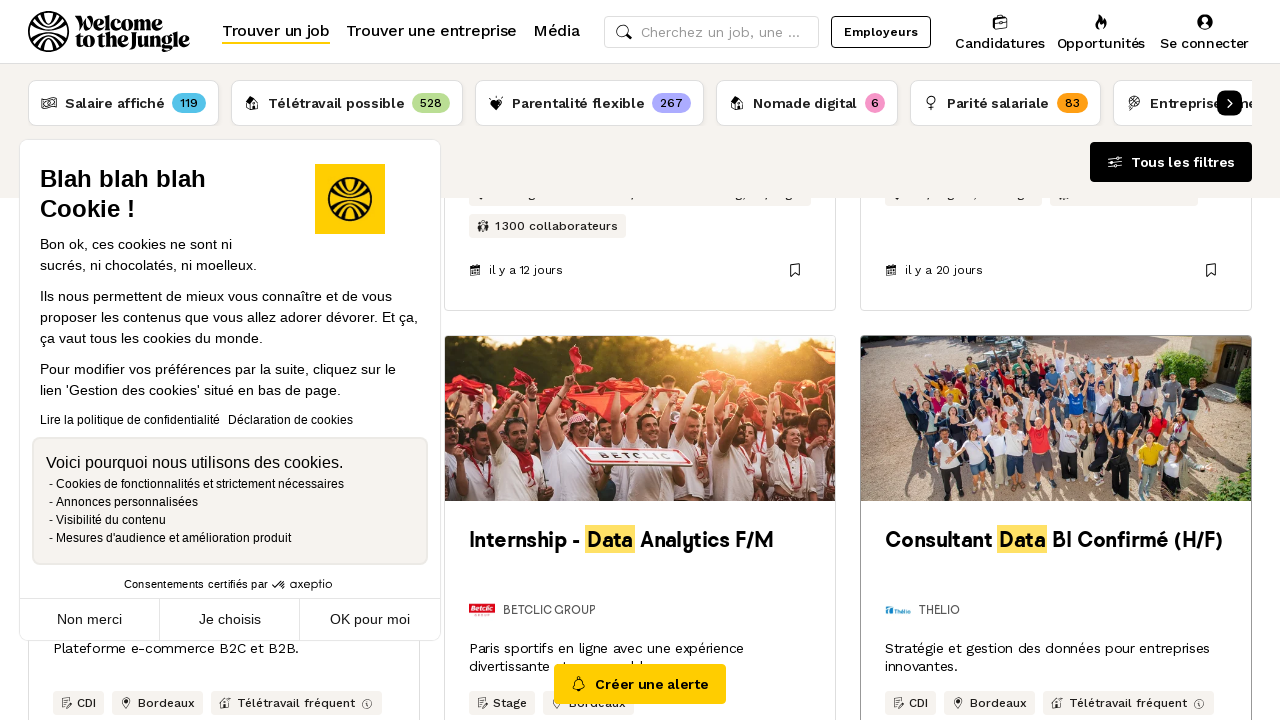

Waited for job listings container to load
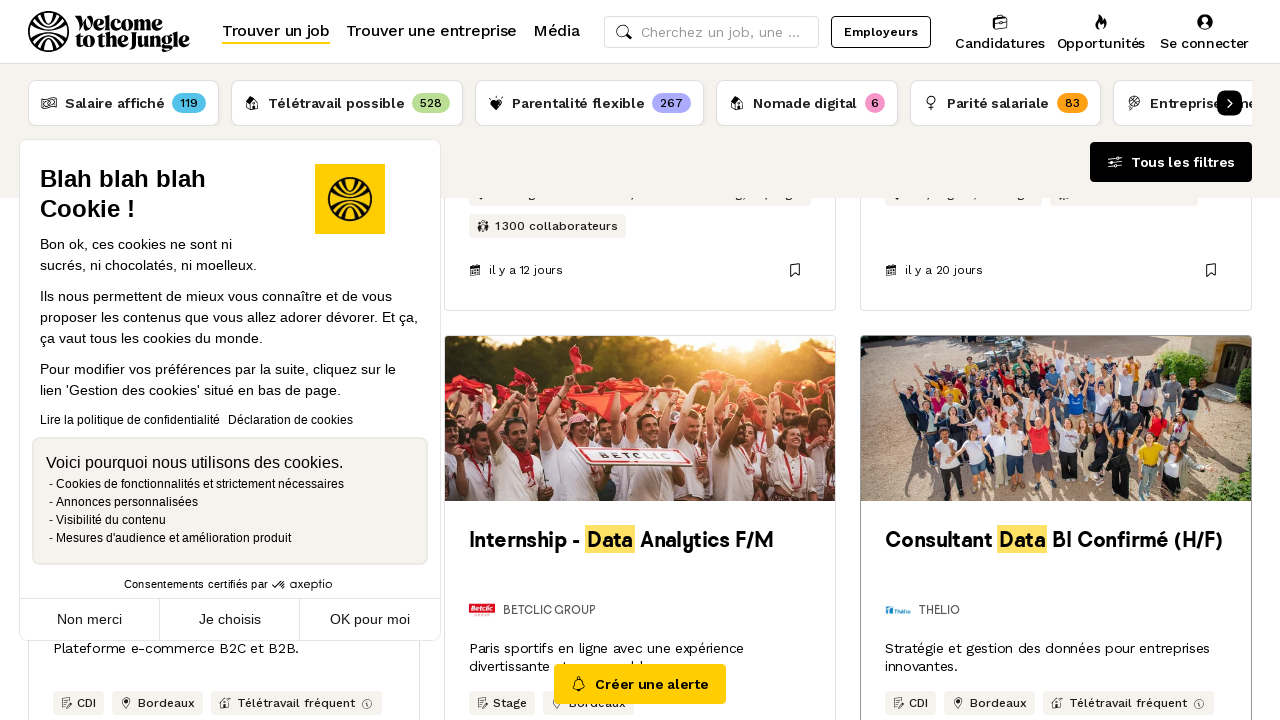

Verified job list items are present on the page
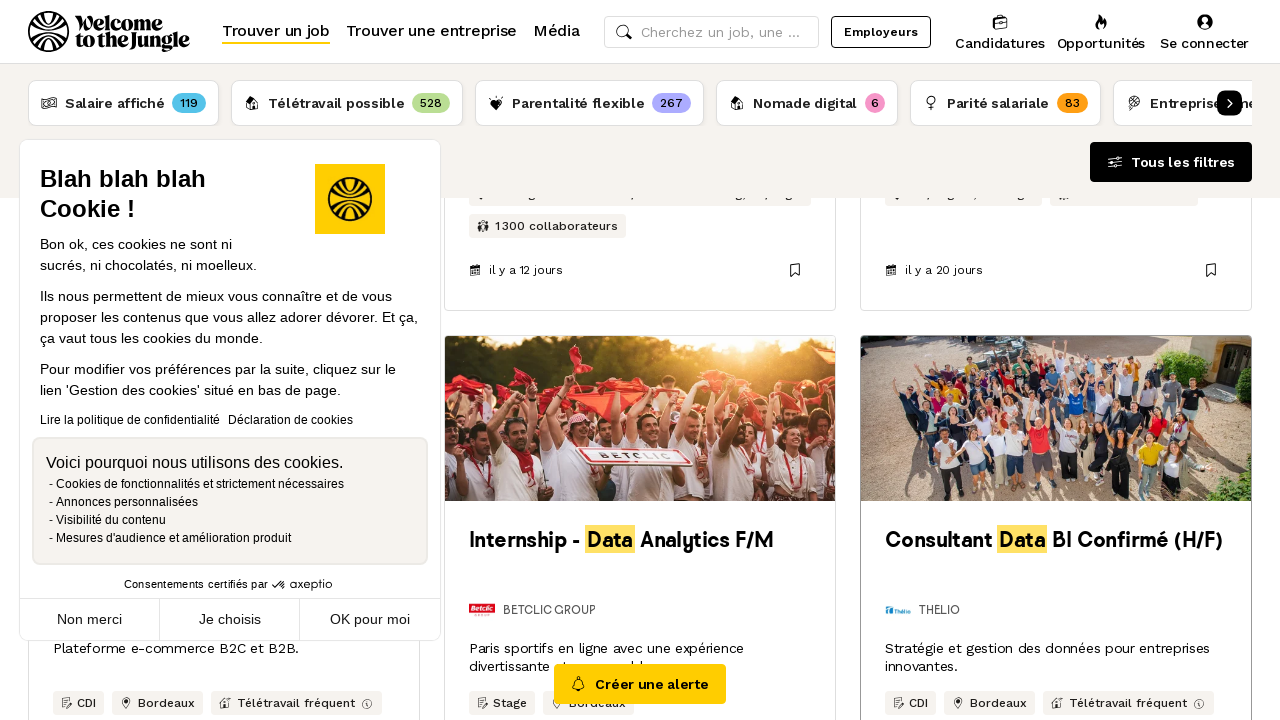

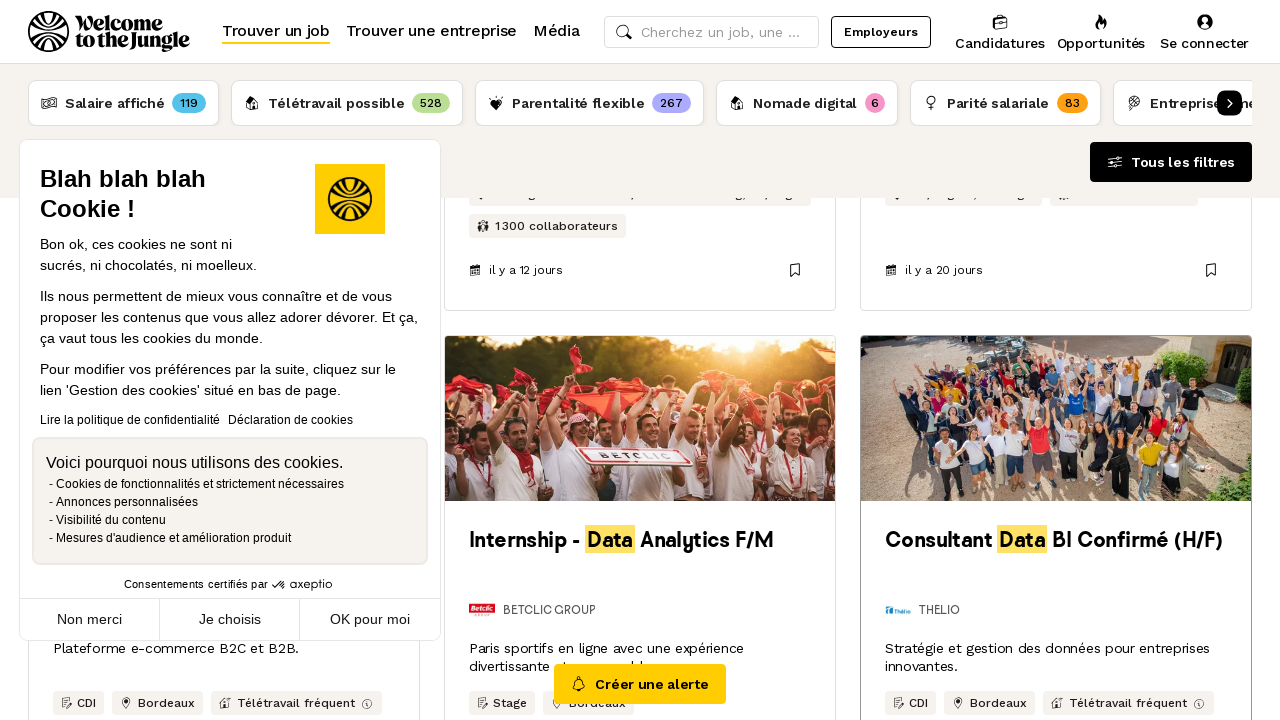